Tests that a Vizro dashboard renders correctly on PyCafe by navigating to a code snippet URL and verifying that the dashboard title "Vizro on PyCafe" appears within the embedded app iframe.

Starting URL: https://py.cafe/snippet/vizro/v1?#code=%23%20Vizro%20is%20an%20open-source%20toolkit%20for%20creating%20modular%20data%20visualization%20applications.%0A%23%20check%20out%20https%3A%2F%2Fgithub.com%2Fmckinsey%2Fvizro%20for%20more%20info%20about%20Vizro%0A%23%20and%20checkout%20https%3A%2F%2Fvizro.readthedocs.io%2Fen%2Fstable%2F%20for%20documentation.%0A%0Aimport%20vizro.plotly.express%20as%20px%0Afrom%20vizro%20import%20Vizro%0Aimport%20vizro.models%20as%20vm%0A%0Adf%20%3D%20px.data.iris()%0A%0Apage%20%3D%20vm.Page(%0A%20%20%20%20title%3D%22Vizro%20on%20PyCafe%22%2C%0A%20%20%20%20layout%3Dvm.Layout(grid%3D%5B%5B0%2C%201%5D%2C%20%5B2%2C%202%5D%2C%20%5B2%2C%202%5D%2C%20%5B3%2C%203%5D%2C%20%5B3%2C%203%5D%5D%2C%20row_min_height%3D%22140px%22)%2C%0A%20%20%20%20components%3D%5B%0A%20%20%20%20%20%20%20%20vm.Card(%0A%20%20%20%20%20%20%20%20%20%20%20%20text%3D%22%22%22%0A%20%20%20%20%20%20%20%20%20%20%20%20%20%20%20%20%23%23%23%20What%20is%20Vizro%3F%0A%20%20%20%20%20%20%20%20%20%20%20%20%20%20%20%20An%20open-source%20toolkit%20for%20creating%20modular%20data%20visualization%20applications.%0A%20%20%20%20%20%20%20%20%20%20%20%20%20%20%20%20%0A%20%20%20%20%20%20%20%20%20%20%20%20%20%20%20%20Rapidly%20self-serve%20the%20assembly%20of%20customized%20dashboards%20in%20minutes%20-%20without%20the%20need%20for%20advanced%20coding%20or%20design%20experience%20-%20to%20create%20flexible%20and%20scalable%2C%20Python-enabled%20data%20visualization%20applications.%22%22%22%0A%20%20%20%20%20%20%20%20)%2C%0A%20%20%20%20%20%20%20%20vm.Card(%0A%20%20%20%20%20%20%20%20%20%20%20%20text%3D%22%22%22%0A%20%20%20%20%20%20%20%20%20%20%20%20%20%20%20%20%23%23%23%20Github%0A%0A%20%20%20%20%20%20%20%20%20%20%20%20%20%20%20%20Checkout%20Vizro's%20GitHub%20page%20for%20further%20information%20and%20release%20notes.%20Contributions%20are%20always%20welcome!%22%22%22%2C%0A%20%20%20%20%20%20%20%20%20%20%20%20href%3D%22https%3A%2F%2Fgithub.com%2Fmckinsey%2Fvizro%22%2C%0A%20%20%20%20%20%20%20%20)%2C%0A%20%20%20%20%20%20%20%20vm.Graph(id%3D%22scatter_chart%22%2C%20figure%3Dpx.scatter(df%2C%20x%3D%22sepal_length%22%2C%20y%3D%22petal_width%22%2C%20color%3D%22species%22))%2C%0A%20%20%20%20%20%20%20%20vm.Graph(id%3D%22hist_chart%22%2C%20figure%3Dpx.histogram(df%2C%20x%3D%22sepal_width%22%2C%20color%3D%22species%22))%2C%0A%20%20%20%20%5D%2C%0A%20%20%20%20controls%3D%5Bvm.Filter(column%3D%22species%22)%2C%20vm.Filter(column%3D%22petal_length%22)%2C%20vm.Filter(column%3D%22sepal_width%22)%5D%2C%0A)%0A%0Adashboard%20%3D%20vm.Dashboard(pages%3D%5Bpage%5D)%0AVizro().build(dashboard).run()%0A&requirements=vizro%3E%3D0.1.24%0A&python=pyodide-v0.26.1

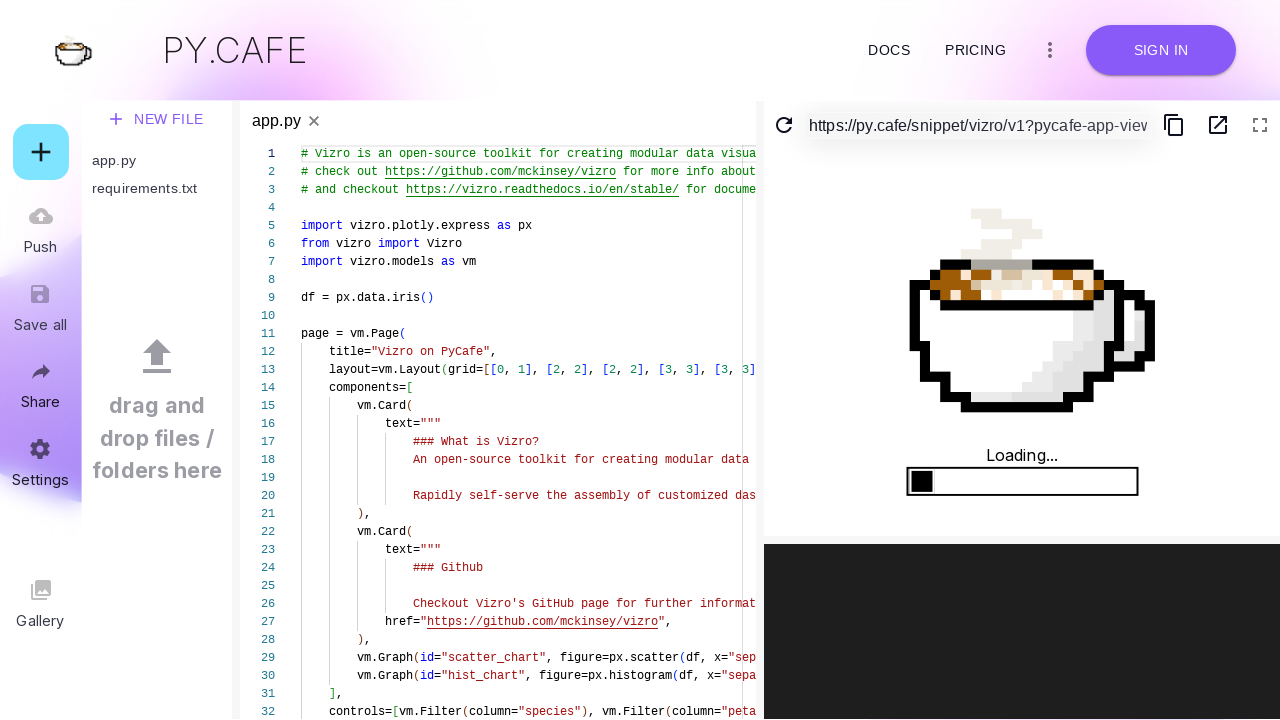

Waited for network to be idle after initial navigation
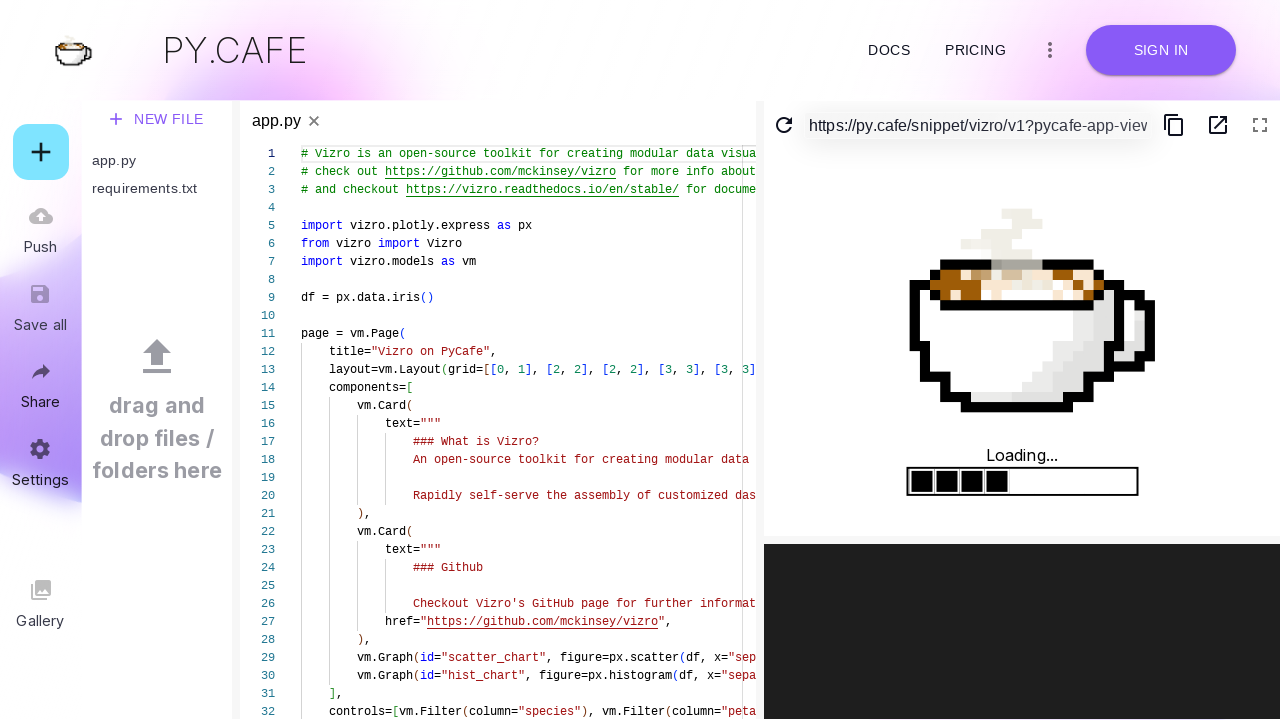

Located the app iframe element
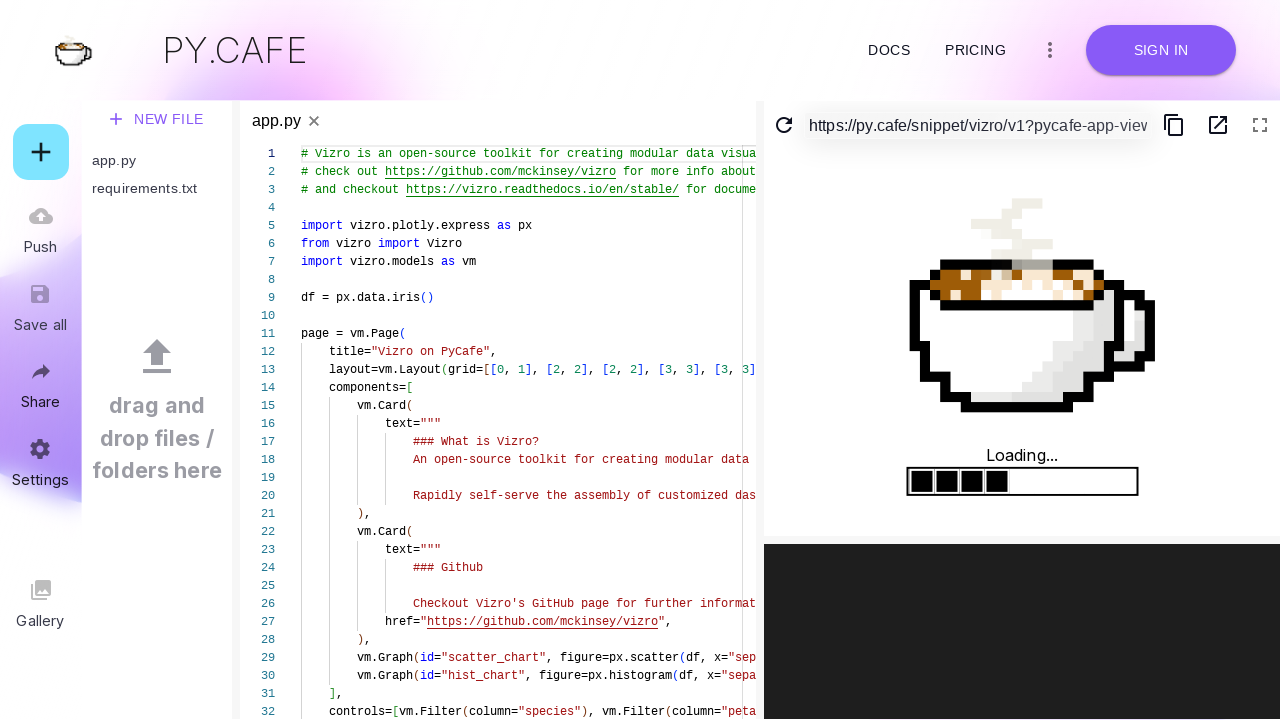

Vizro dashboard title 'Vizro on PyCafe' appeared in the iframe
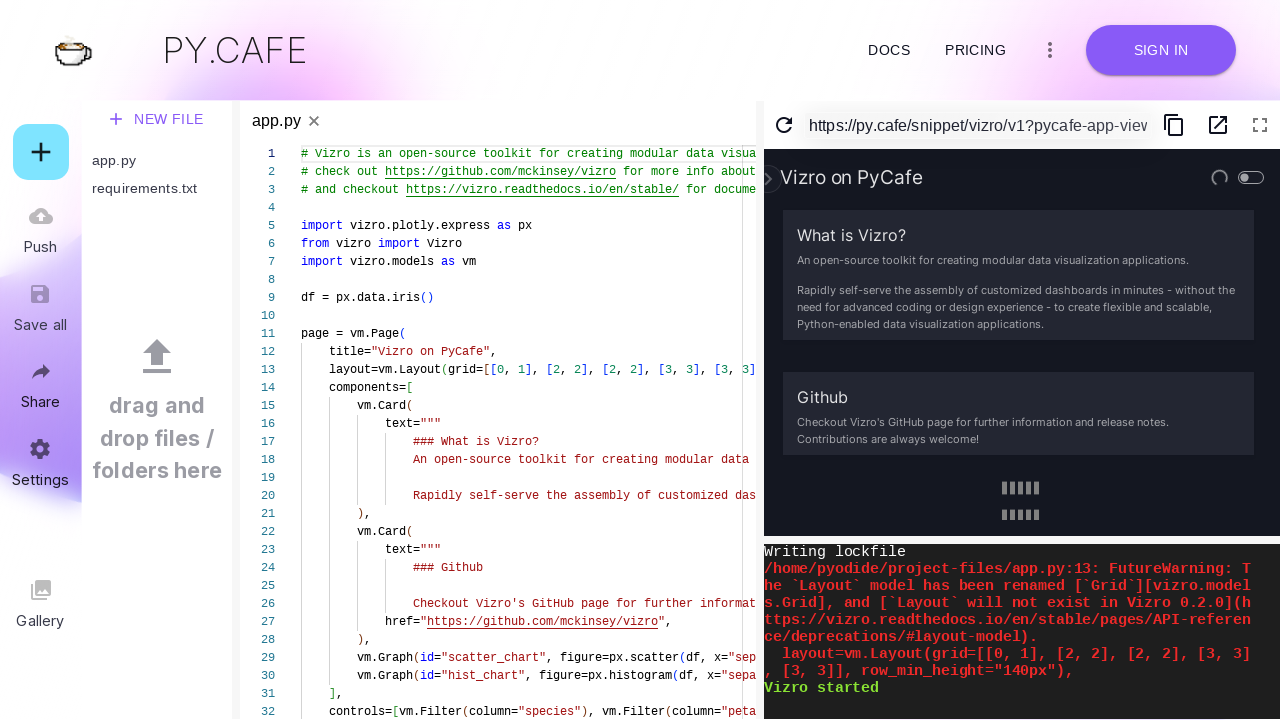

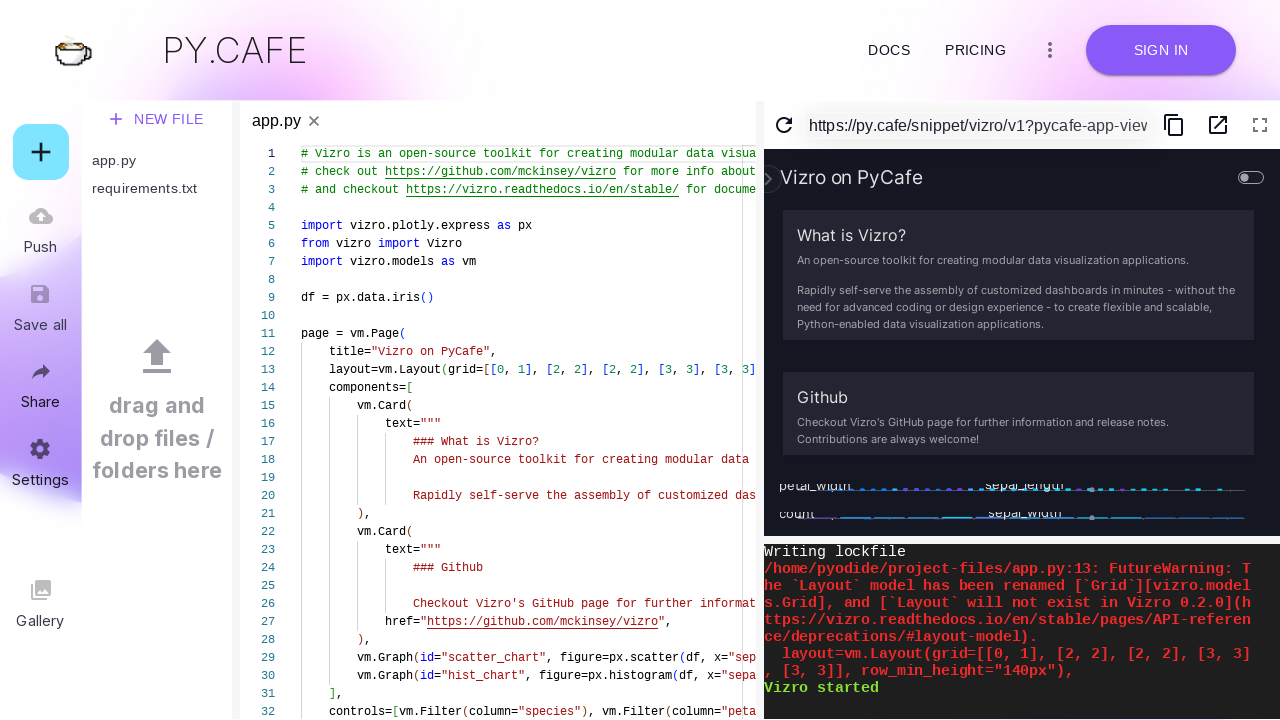